Tests opening the Samsung Galaxy S6 product page by clicking on the product link and verifying the product title is displayed correctly

Starting URL: https://www.demoblaze.com/

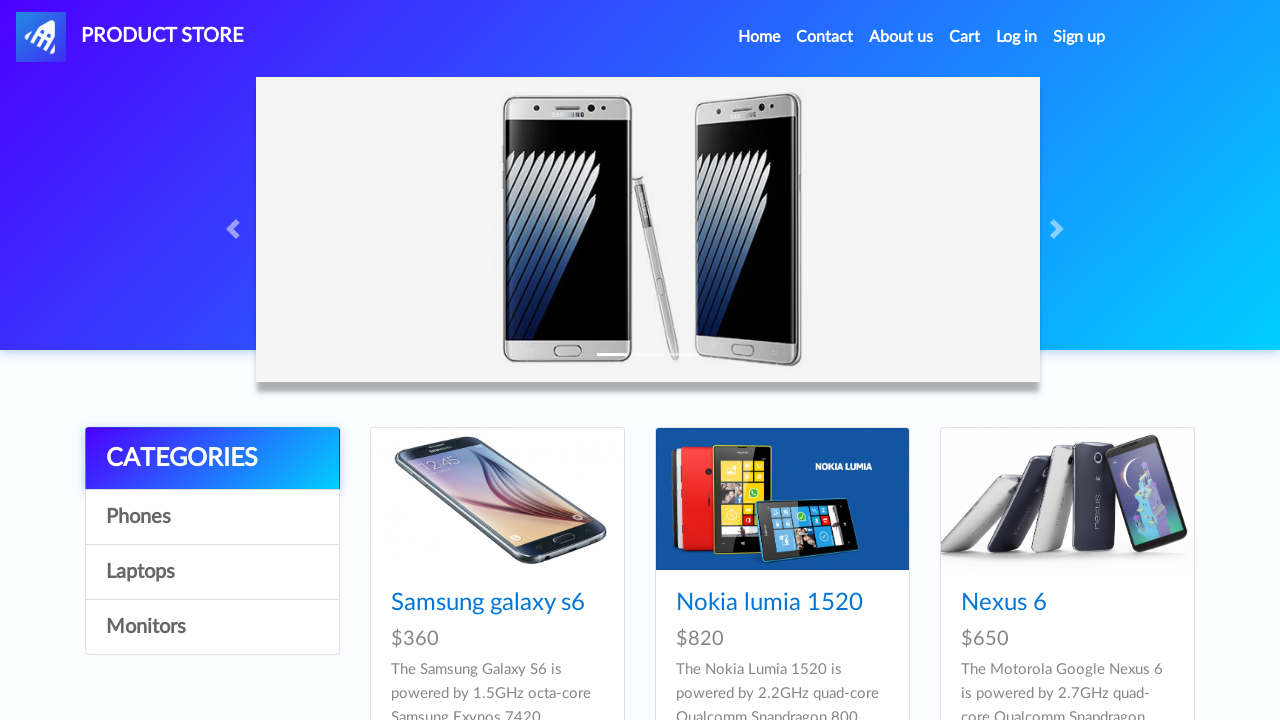

Clicked on Samsung Galaxy S6 product link at (488, 603) on xpath=//a[text()='Samsung galaxy s6']
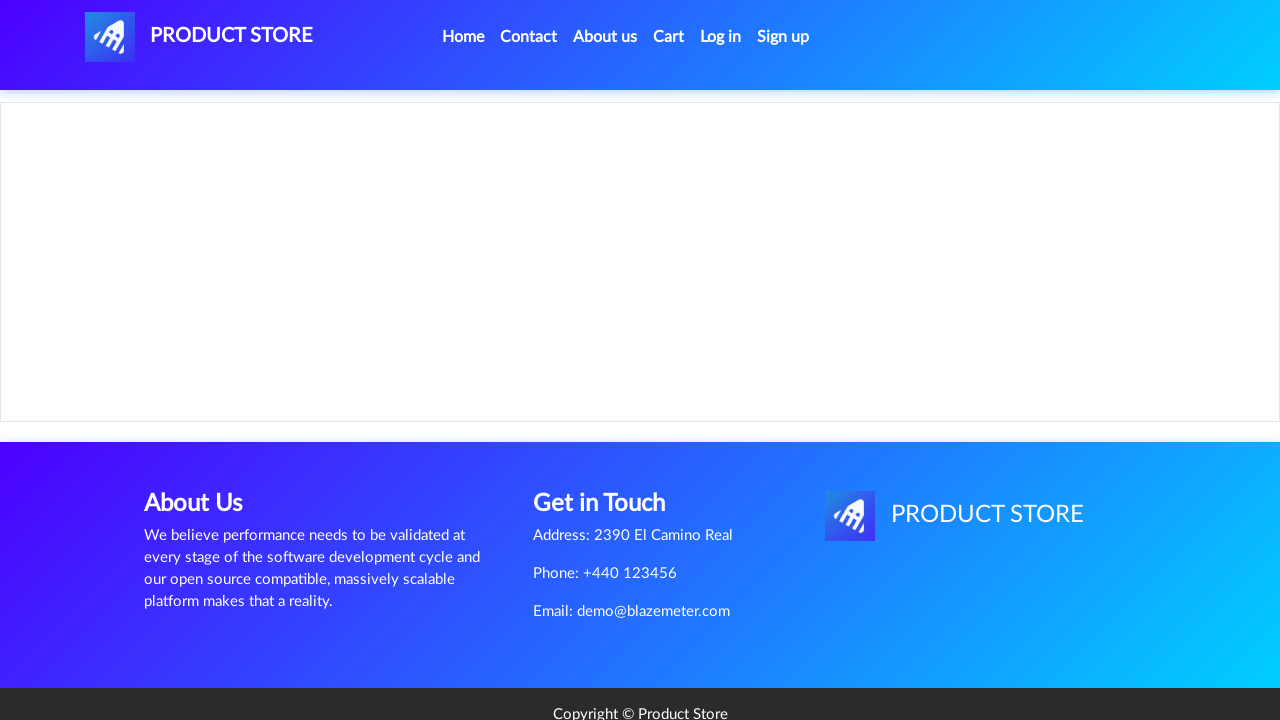

Product page loaded and h2 element appeared
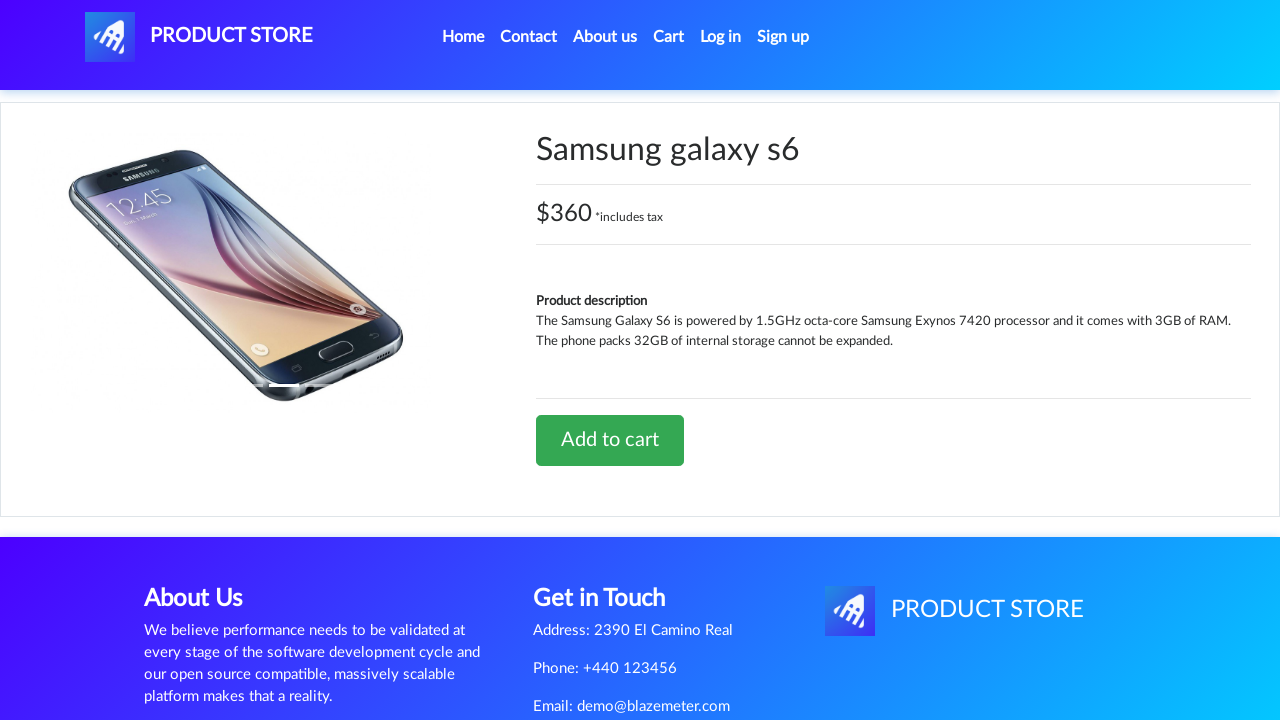

Located product title element
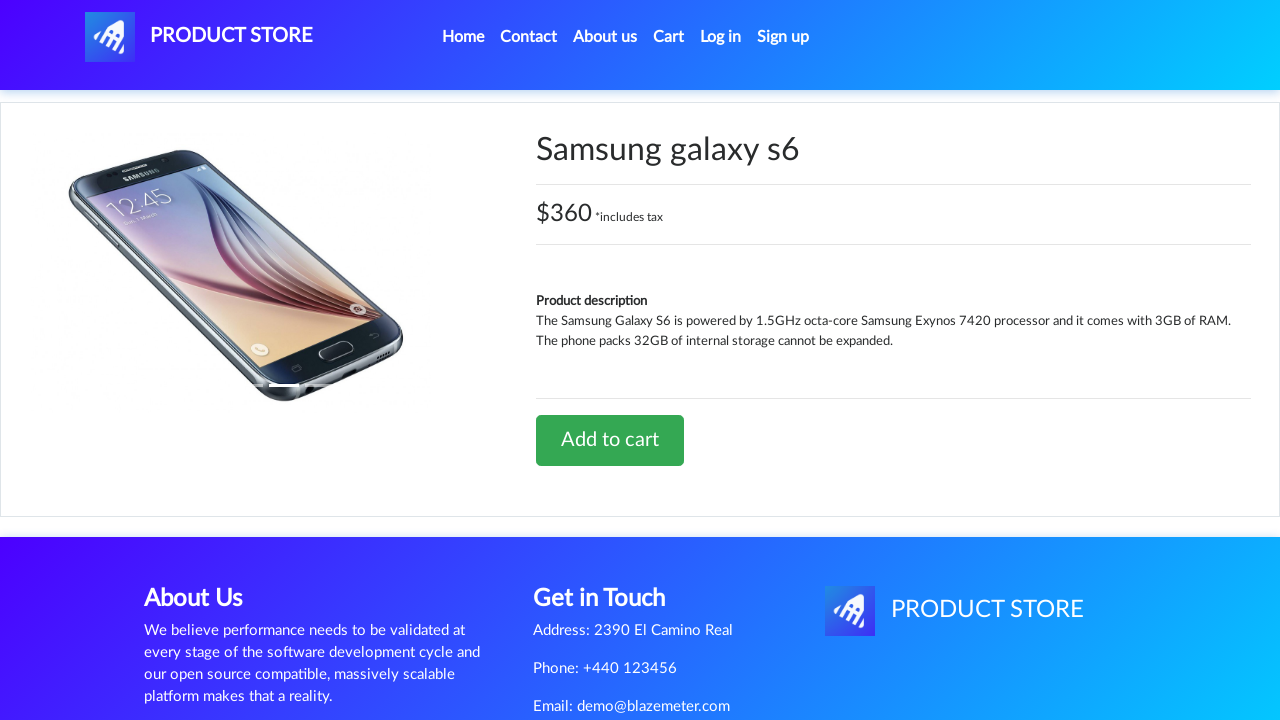

Verified product title is 'Samsung galaxy s6'
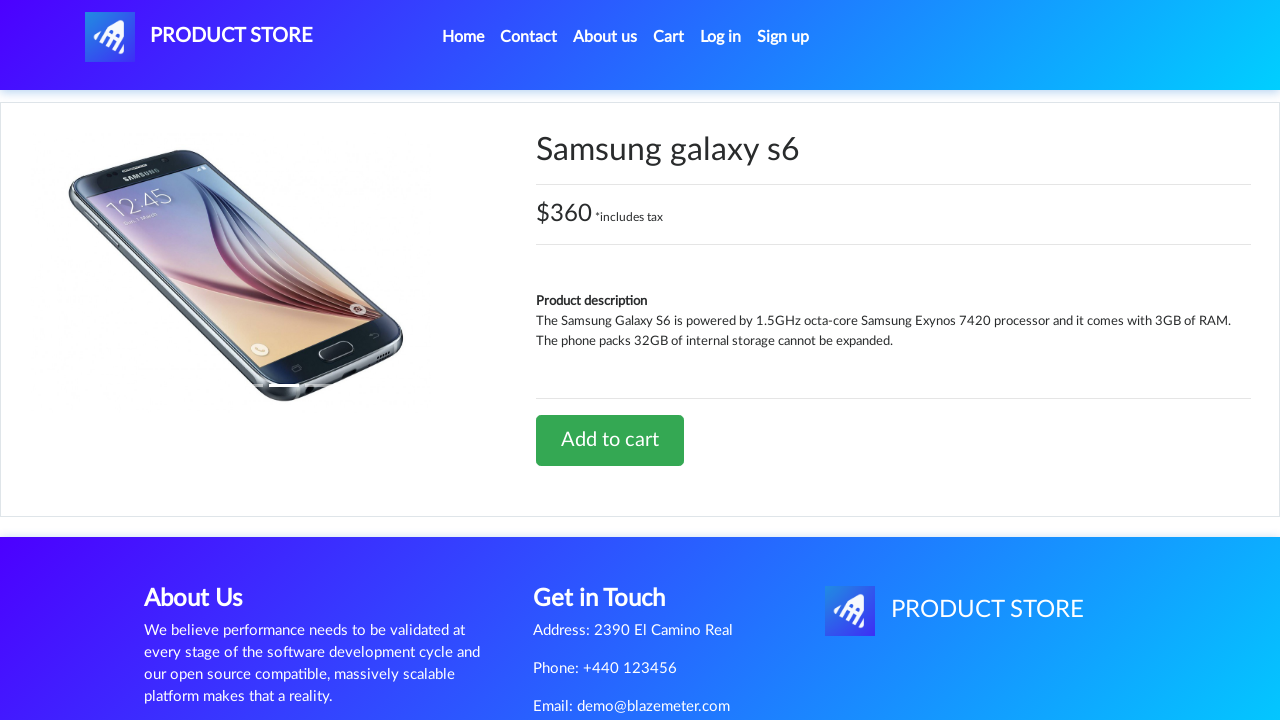

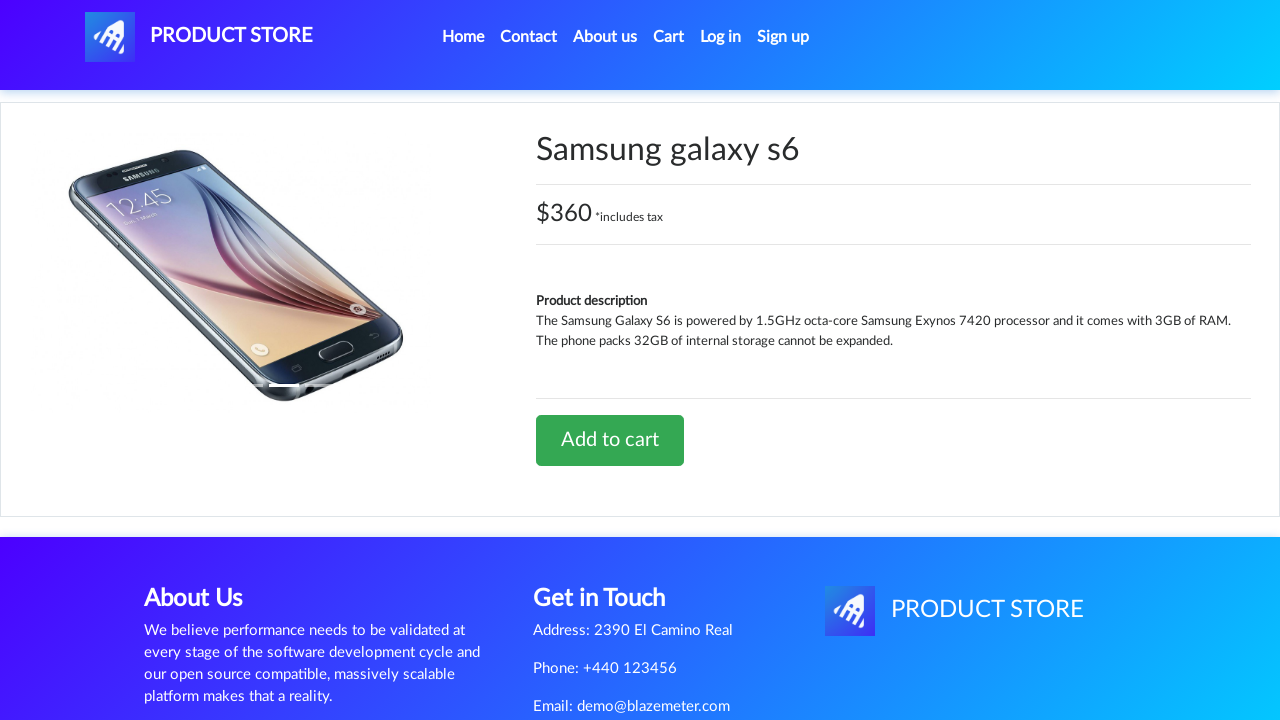